Tests window handling functionality by clicking a link that opens a new window, switching between windows, and verifying the page titles of both windows.

Starting URL: https://the-internet.herokuapp.com/windows

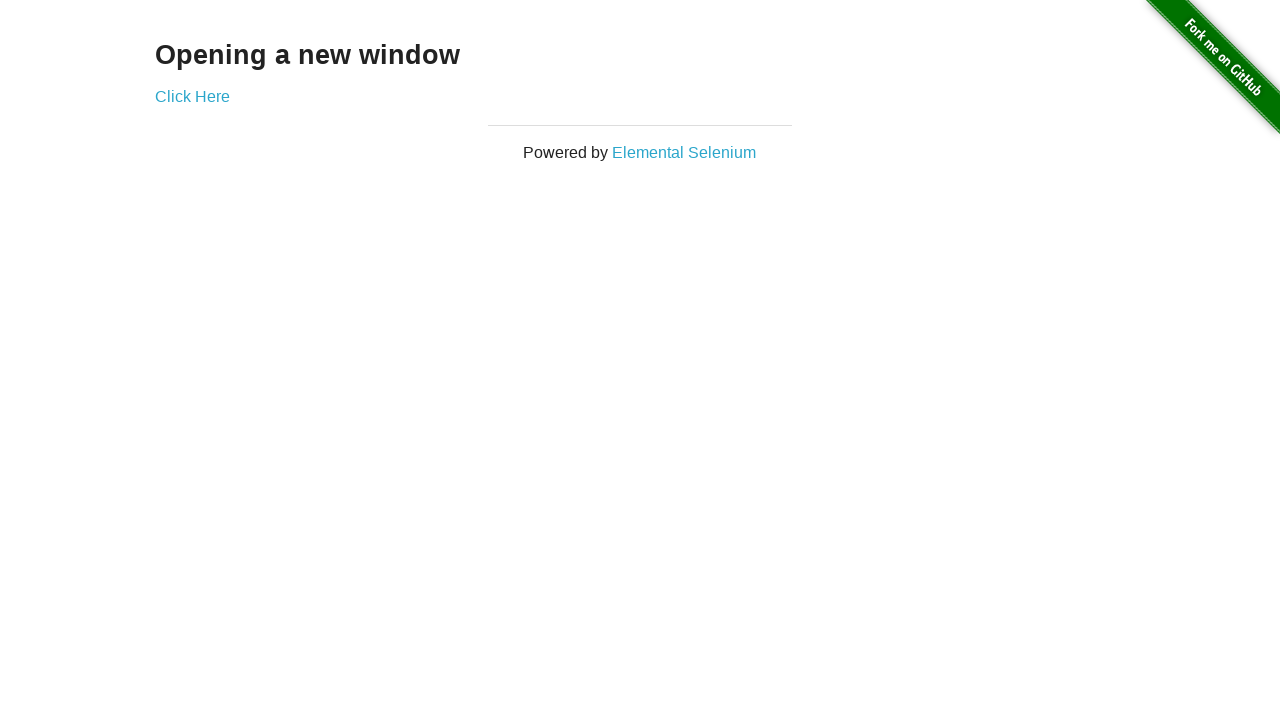

Verified page text is 'Opening a new window'
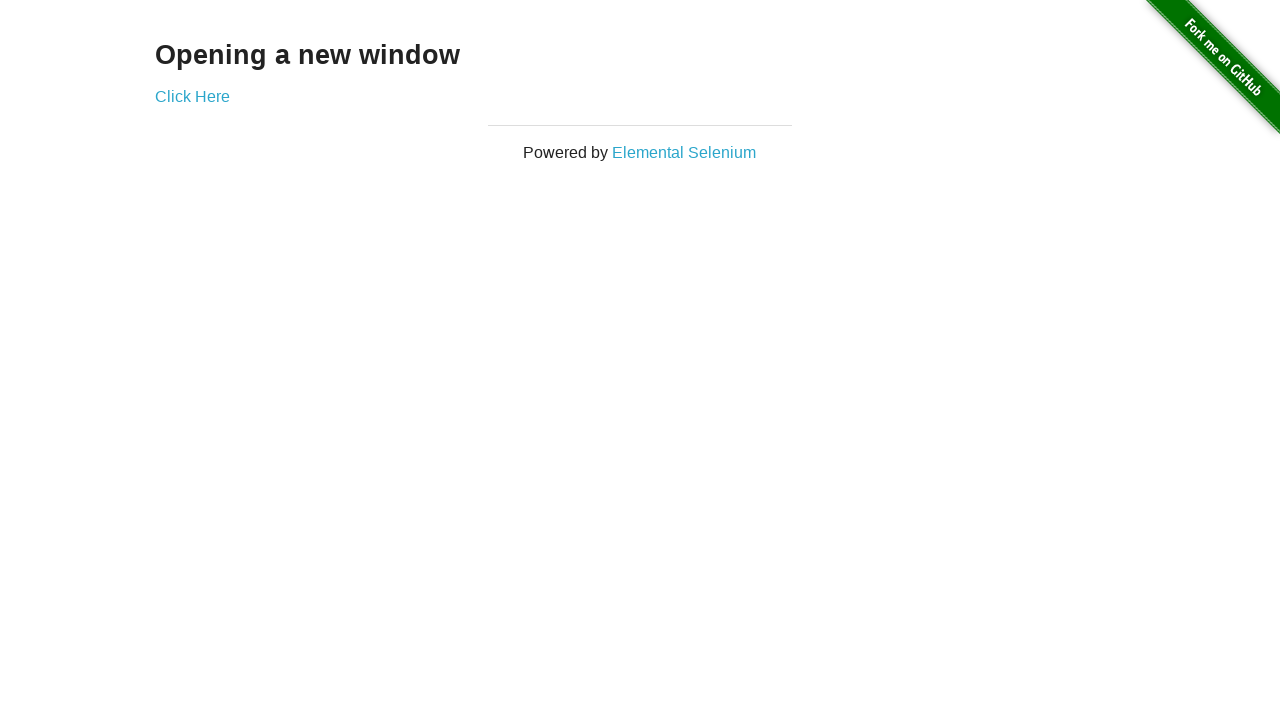

Verified original window page title is 'The Internet'
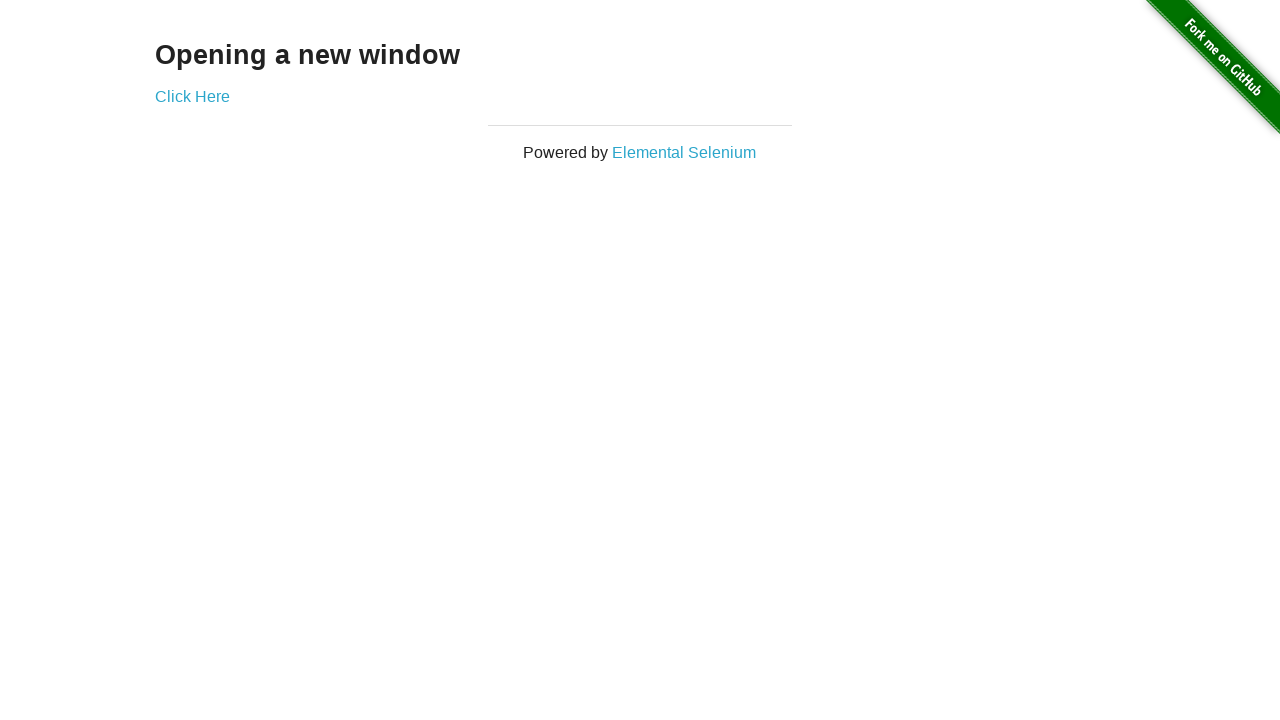

Clicked 'Click Here' button to open new window at (192, 96) on xpath=//*[text()='Click Here']
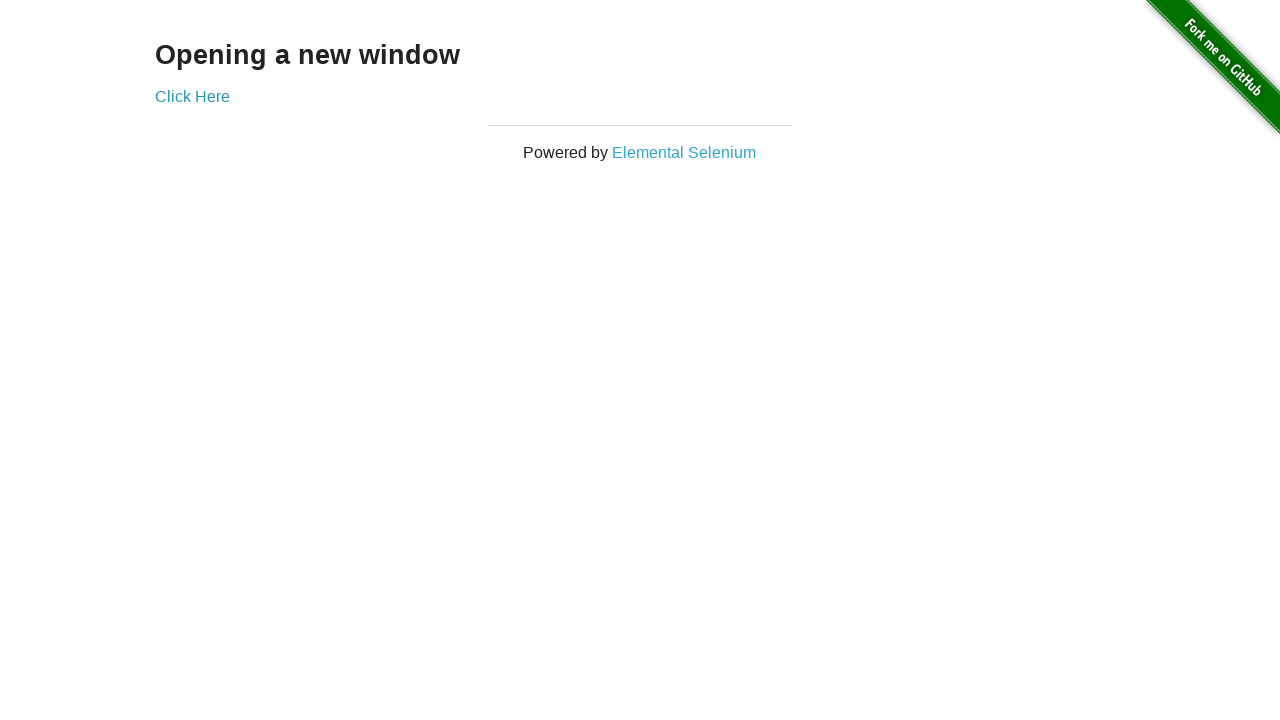

New window loaded
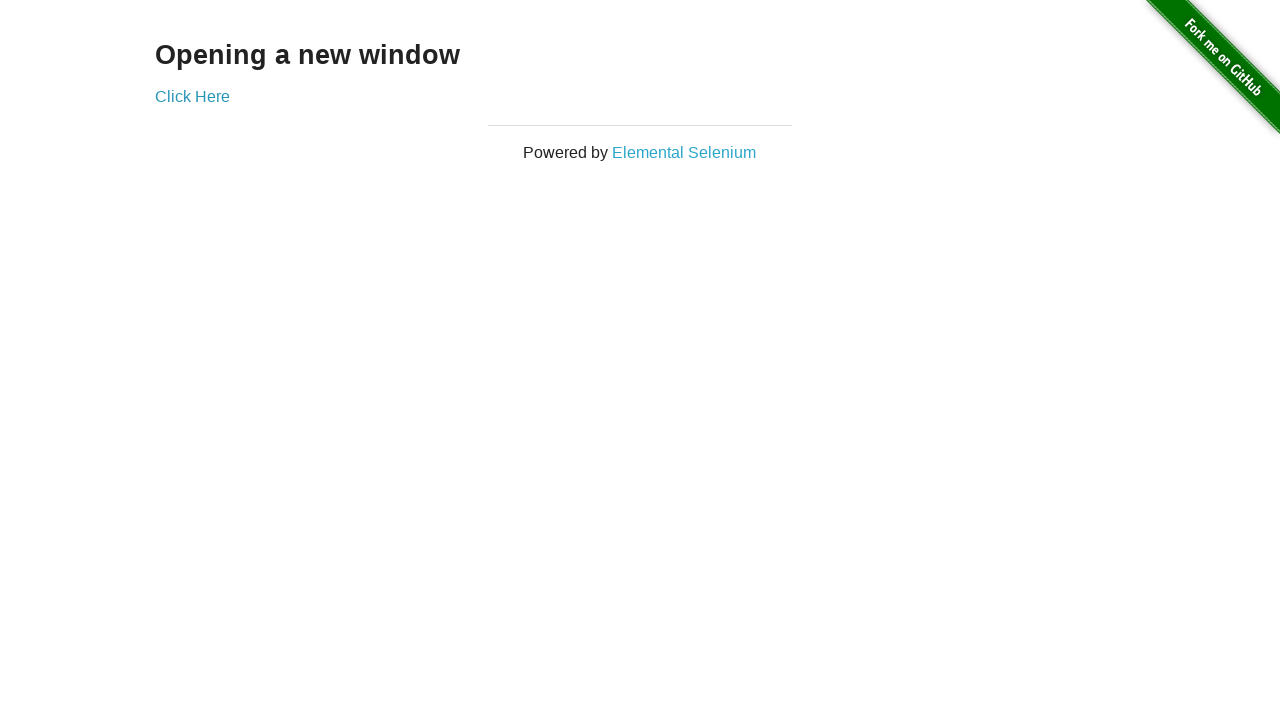

Verified new window page title is 'New Window'
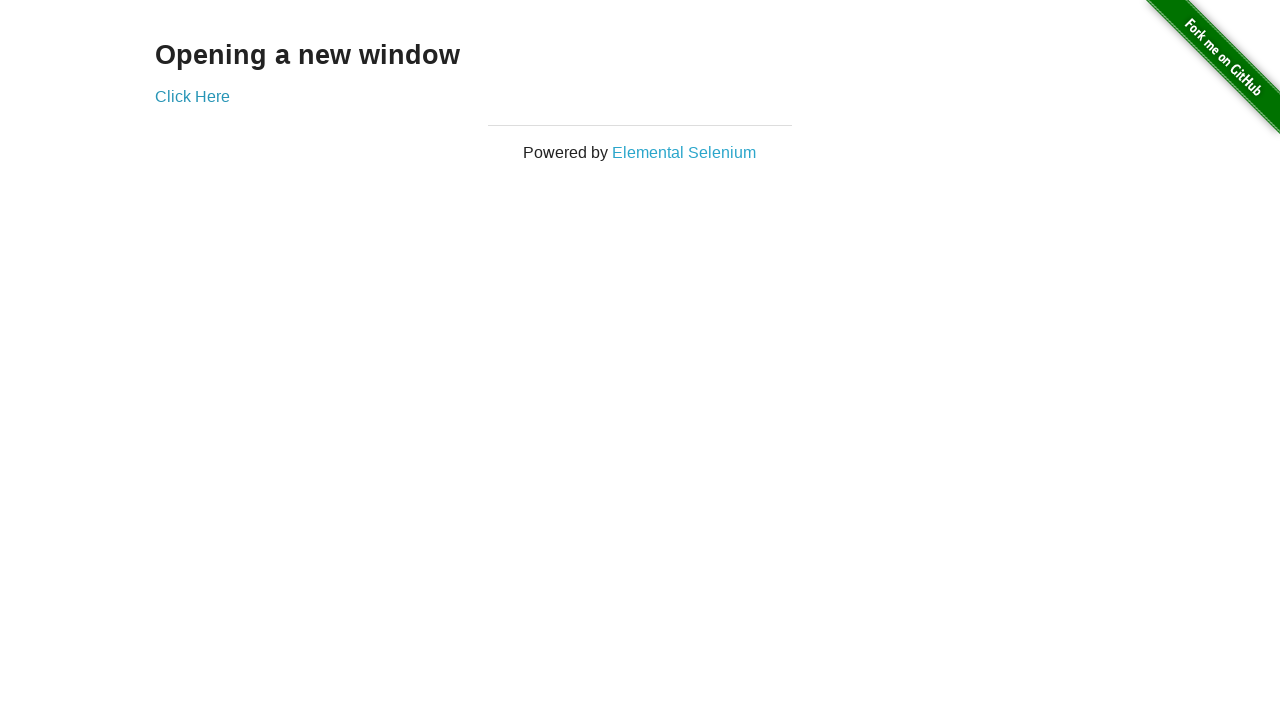

Switched back to original window
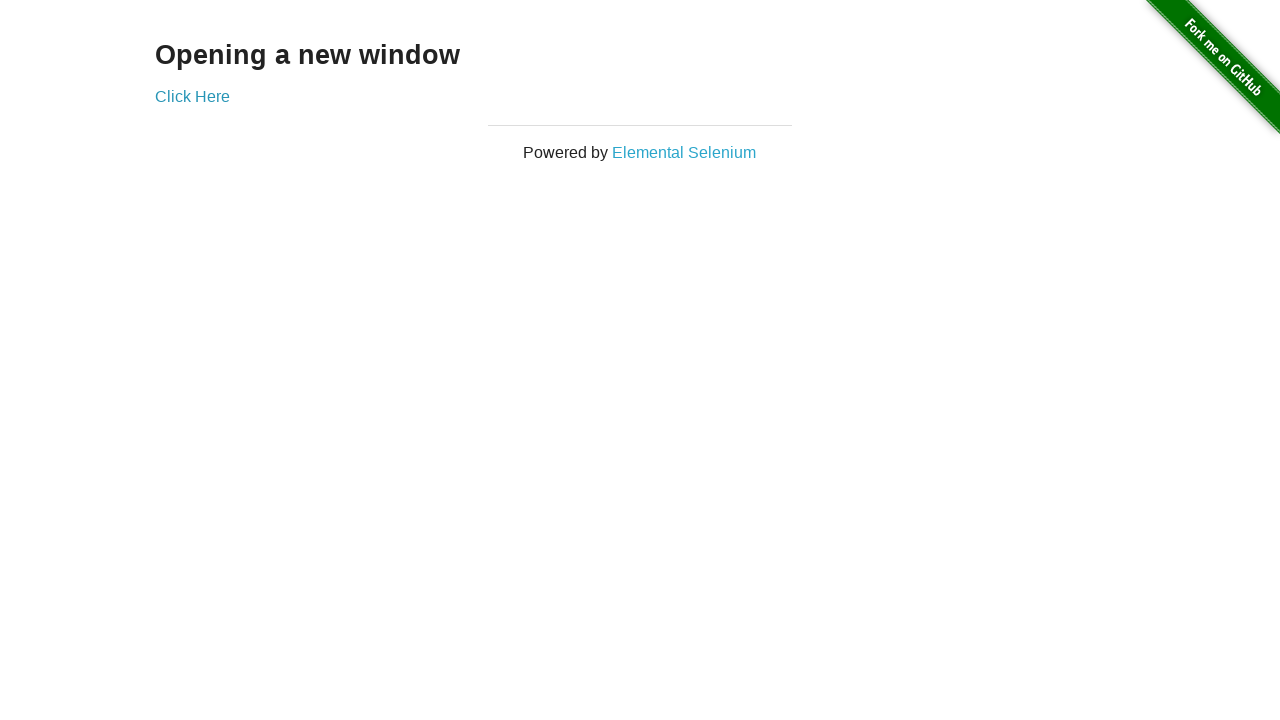

Verified original window title is still 'The Internet'
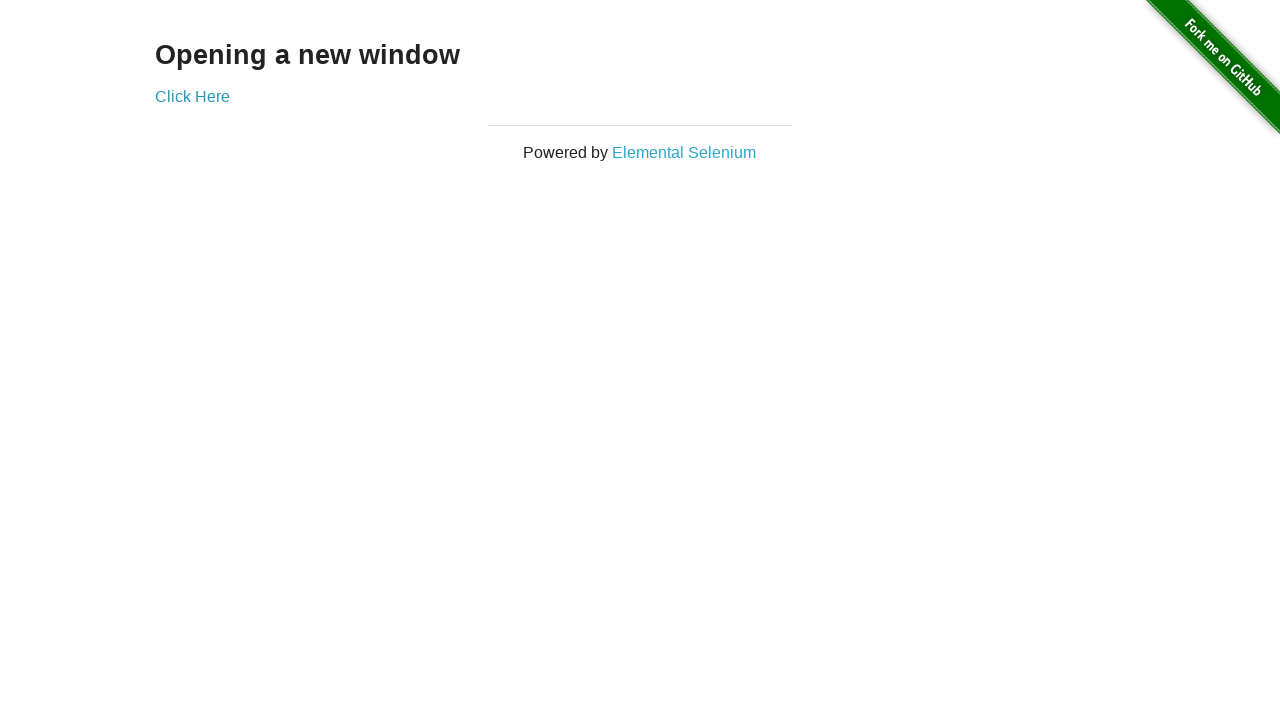

Switched to new window again
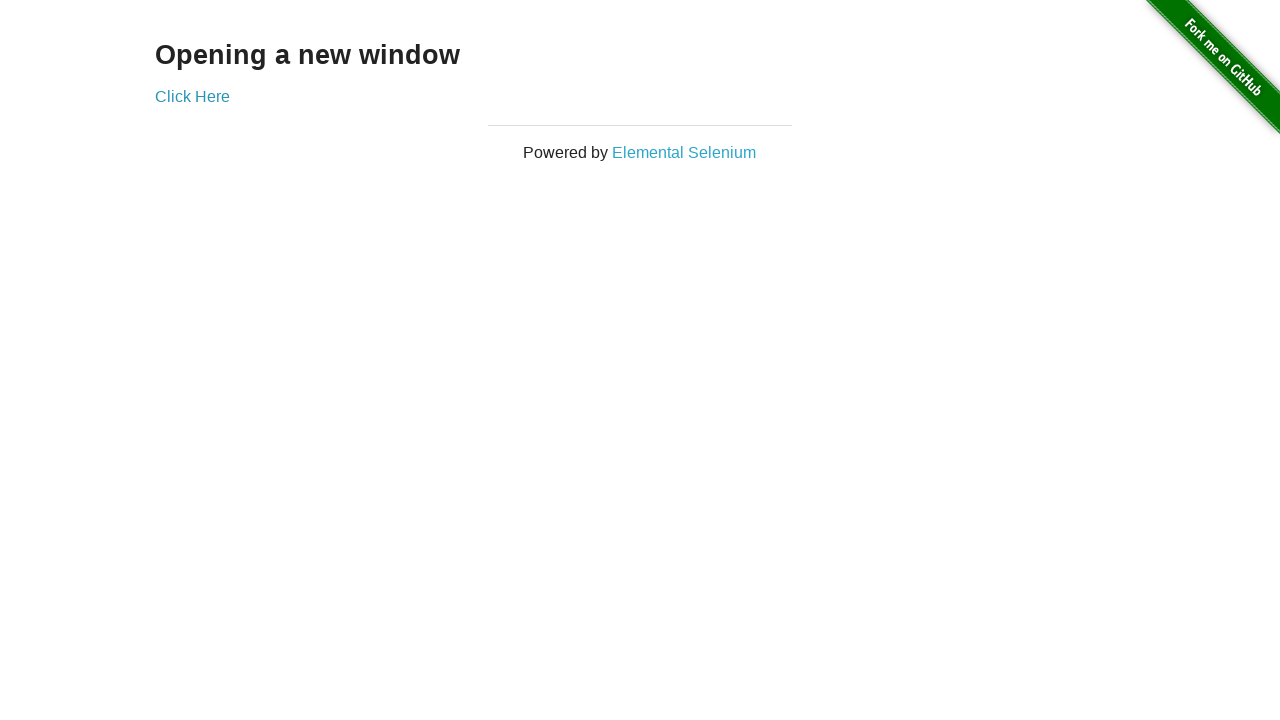

Switched back to original window
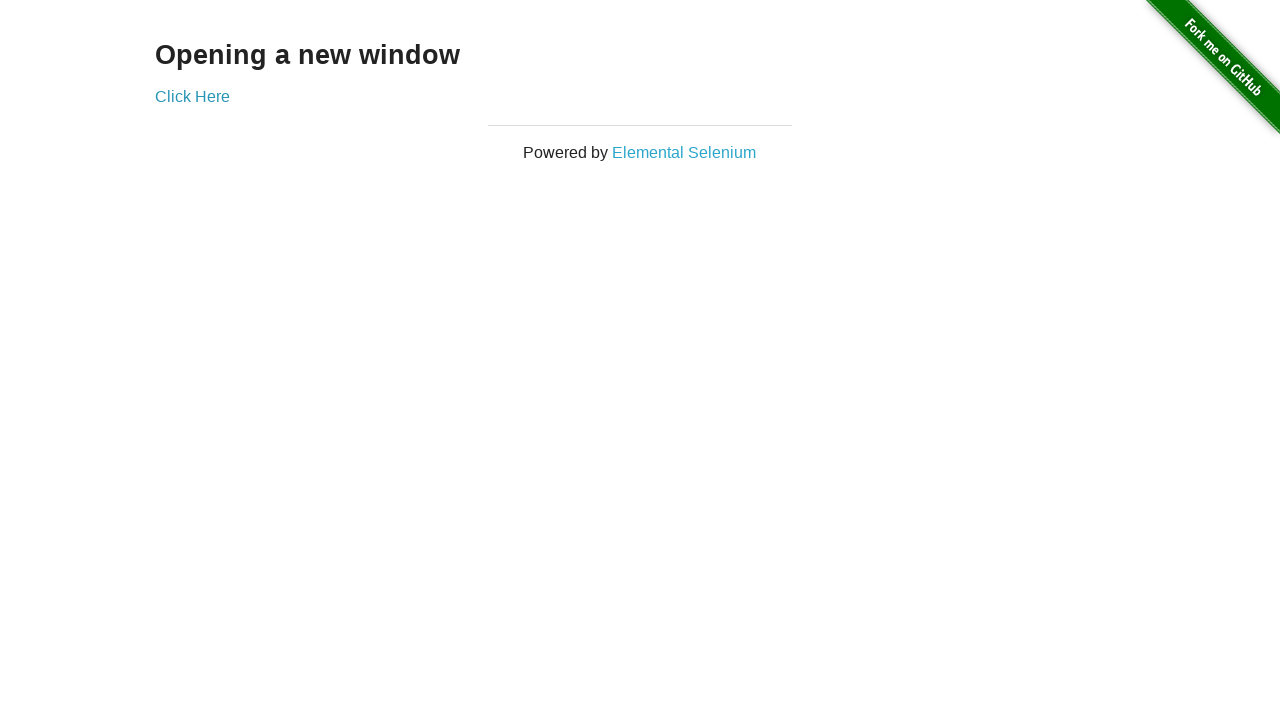

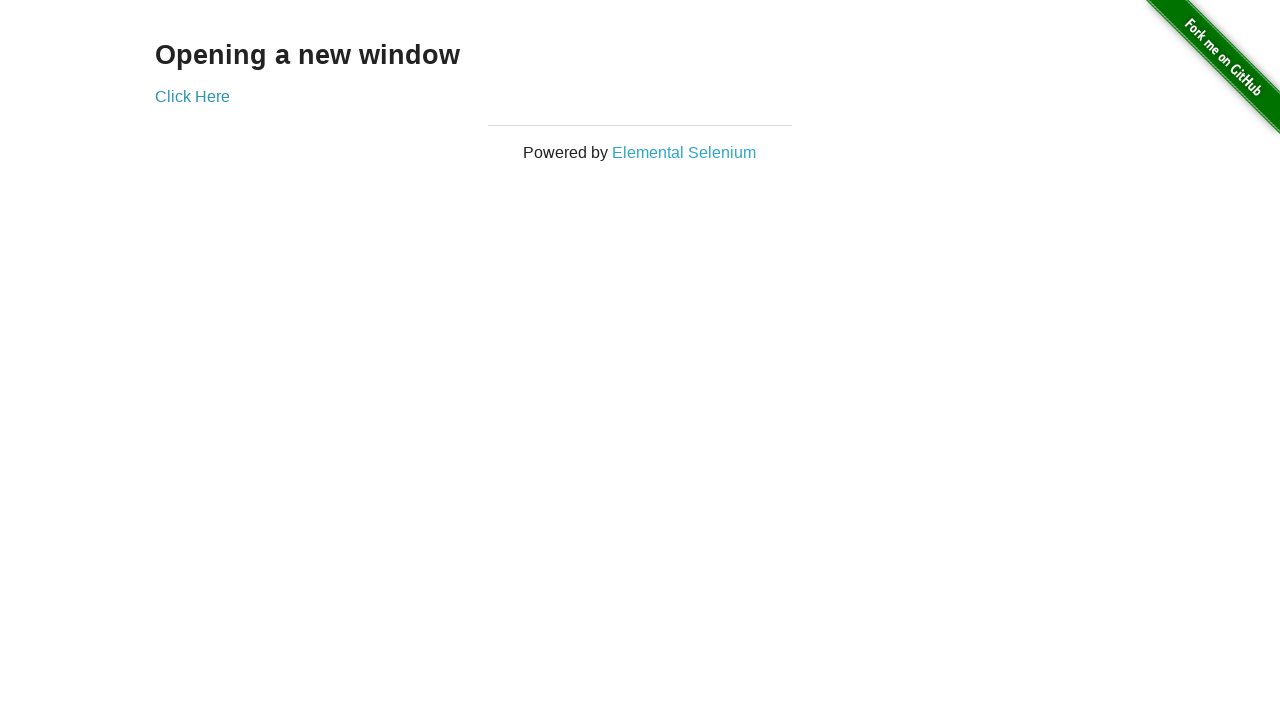